Tests checkbox interactions by checking and unchecking multiple checkboxes on the page

Starting URL: https://the-internet.herokuapp.com/checkboxes

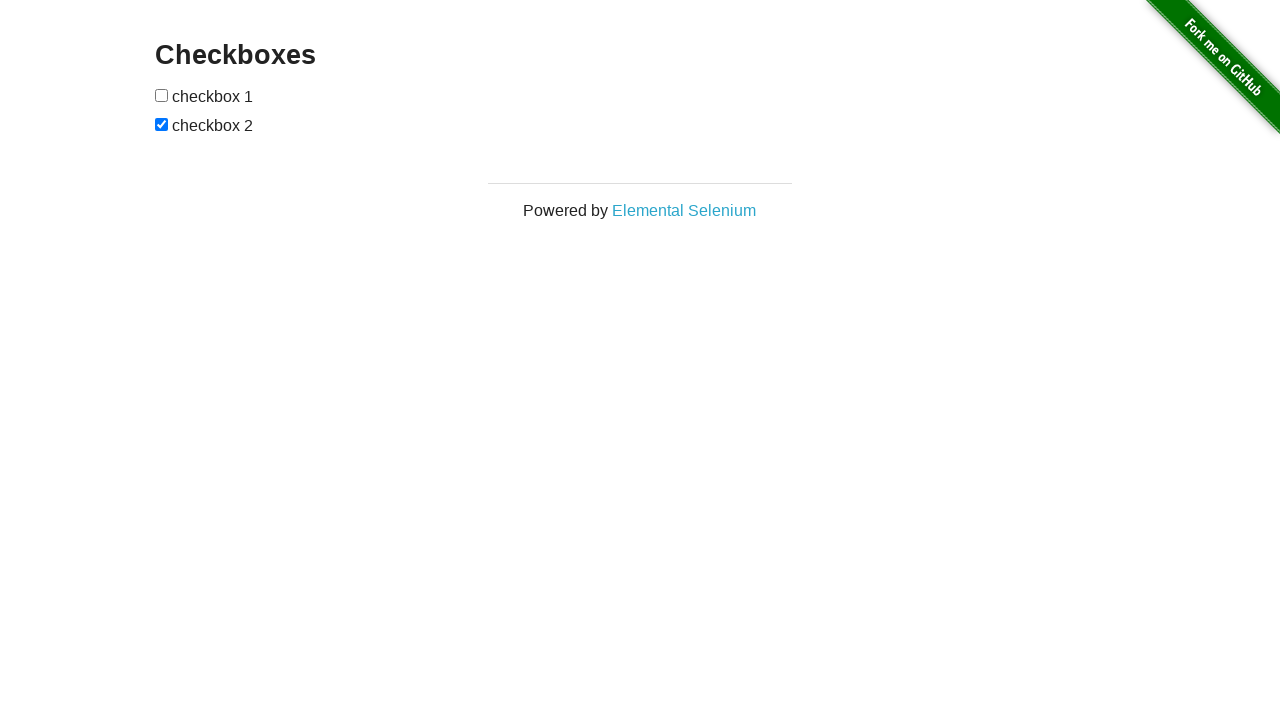

Checked the first checkbox at (162, 95) on internal:role=checkbox >> nth=0
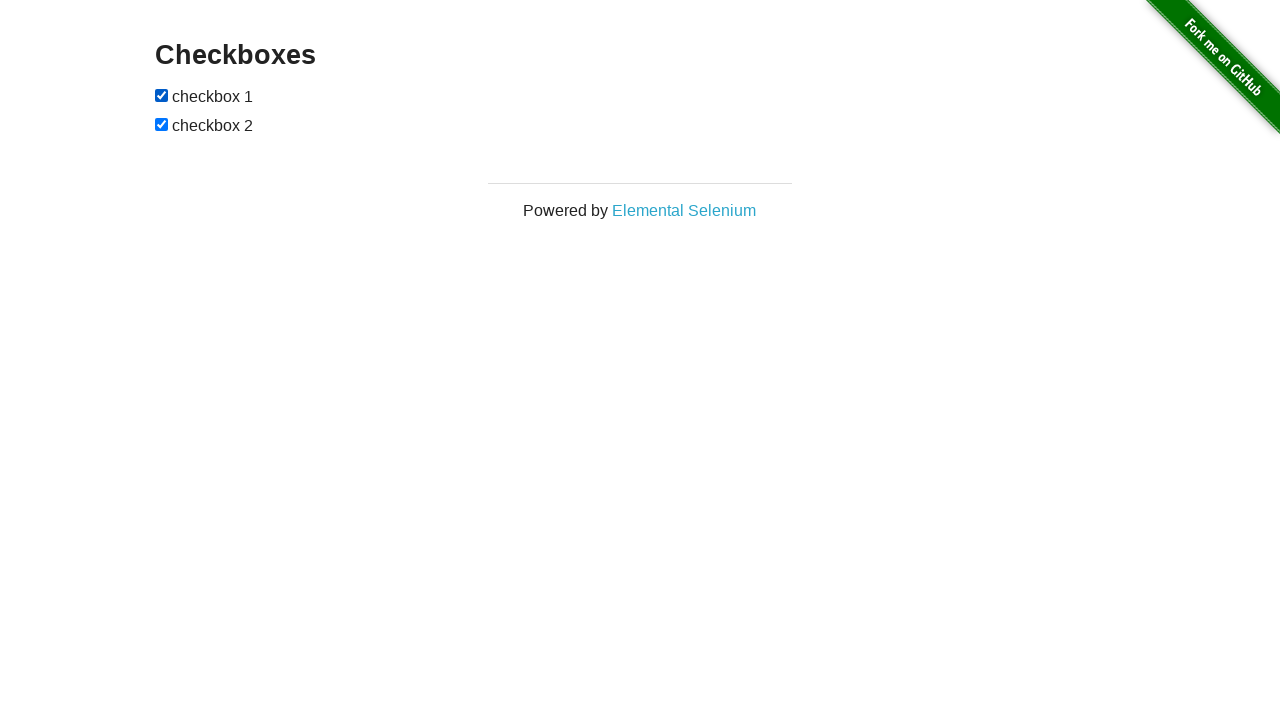

Unchecked the second checkbox at (162, 124) on input[type="checkbox"] >> nth=1
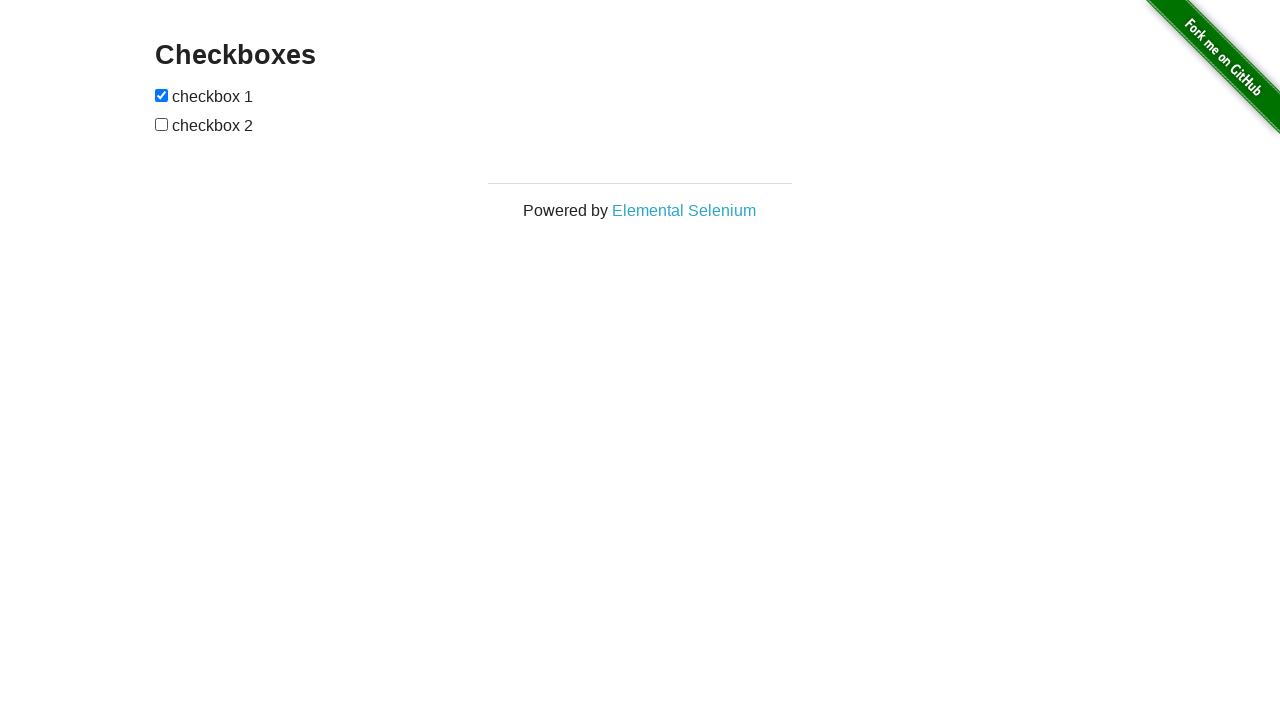

Unchecked the first checkbox at (162, 95) on [type="checkbox"] >> nth=0
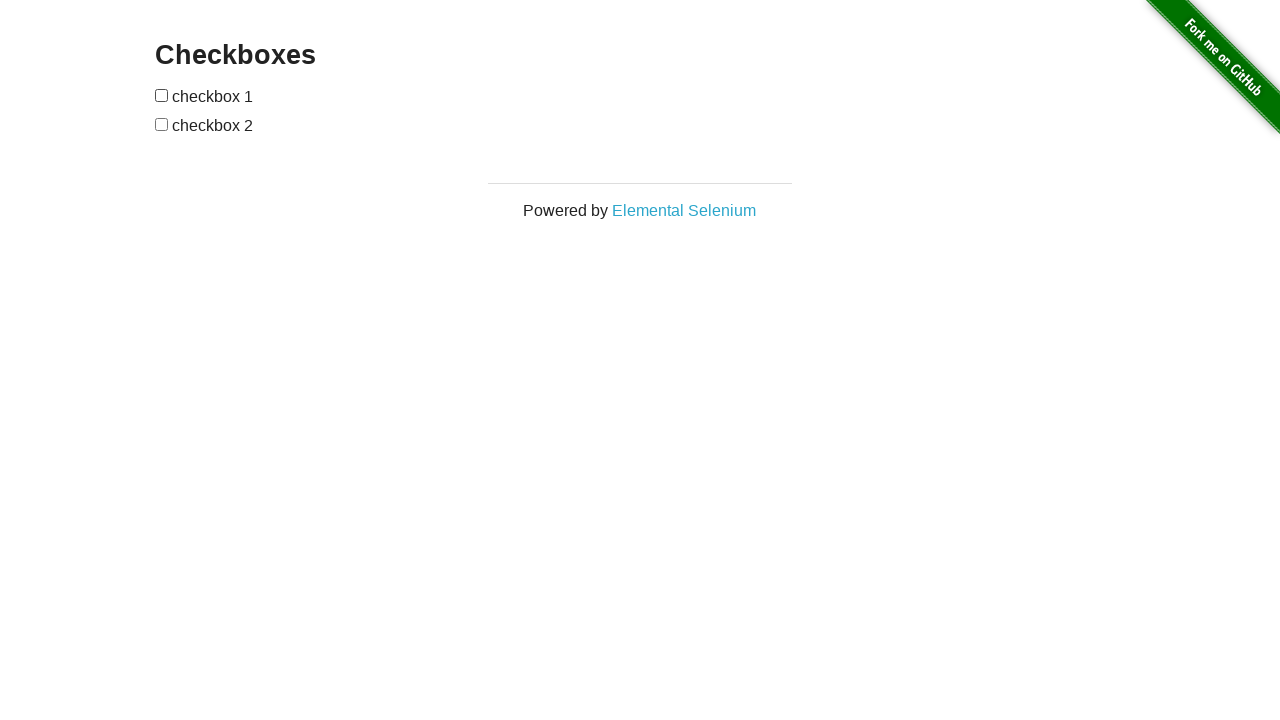

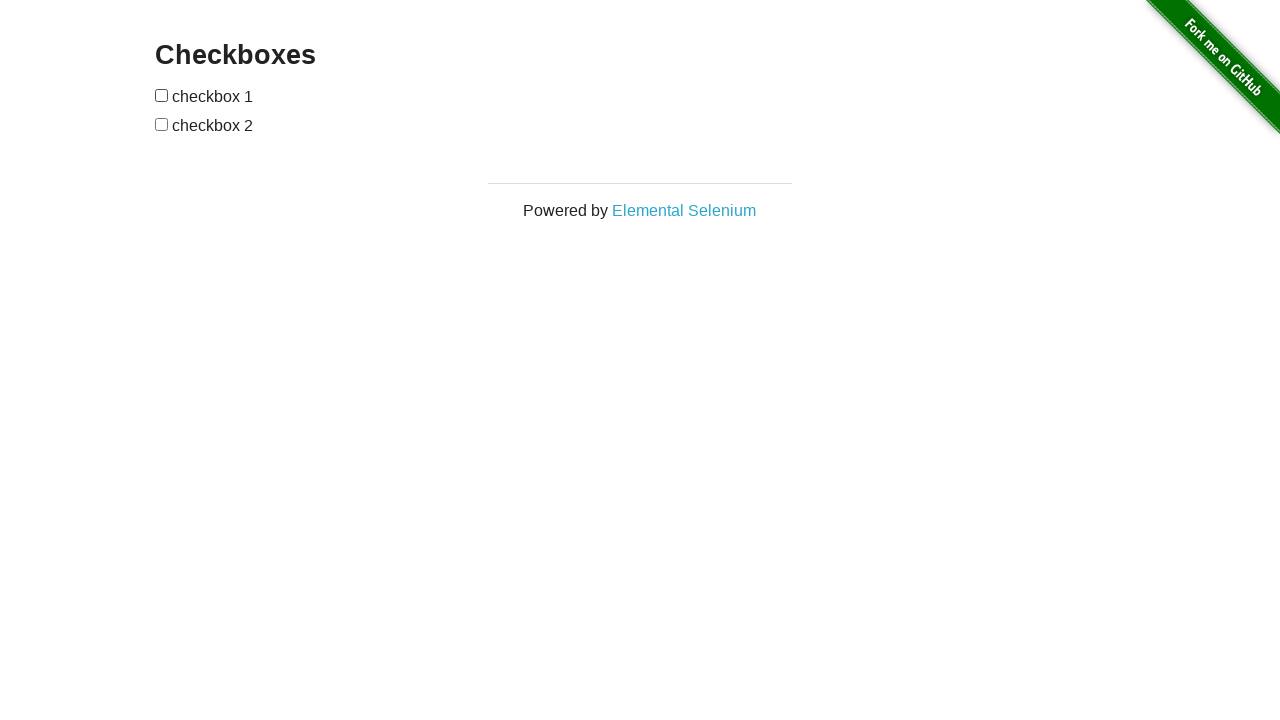